Navigates to WebdriverIO website and verifies the page loads successfully

Starting URL: https://webdriver.io

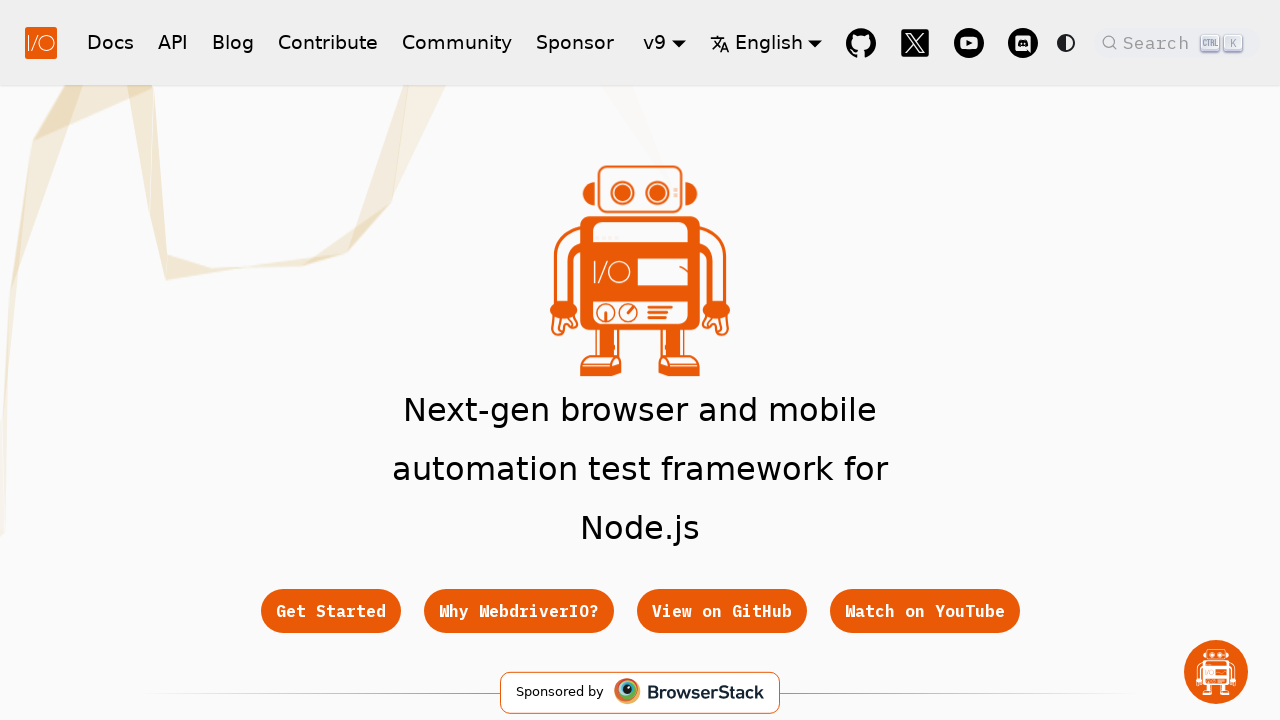

Waited for WebdriverIO page to fully load (networkidle state)
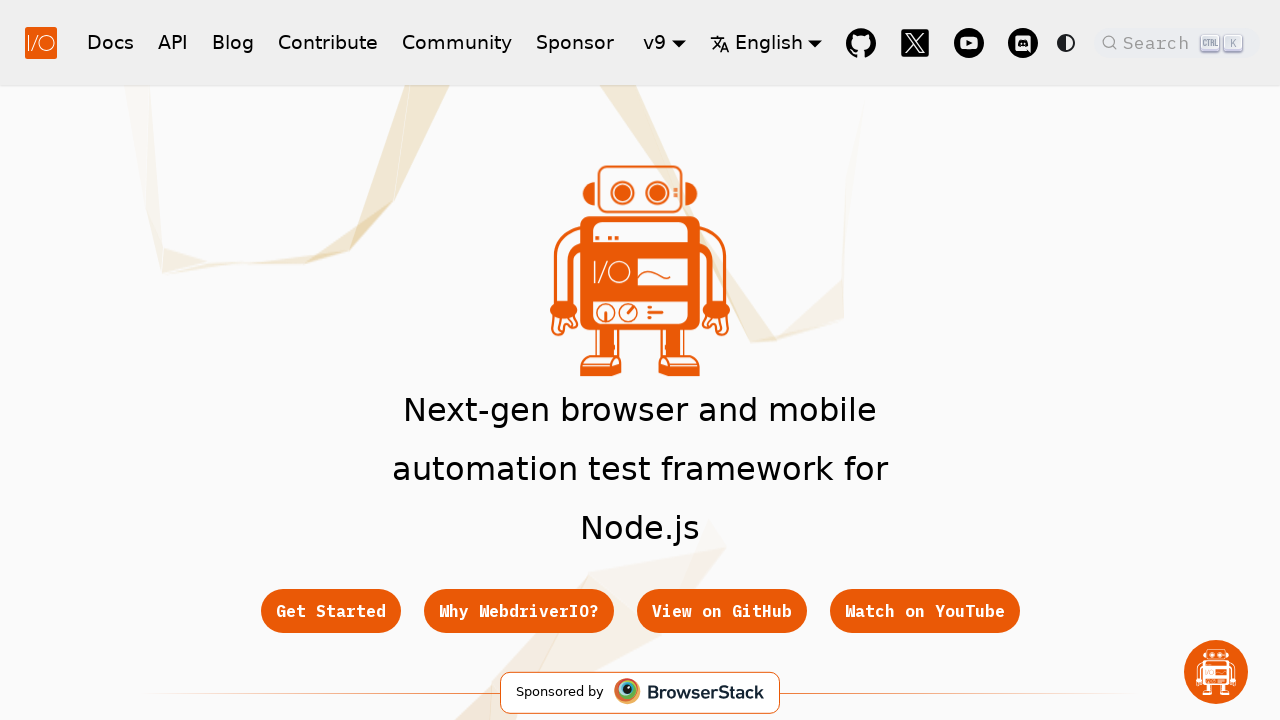

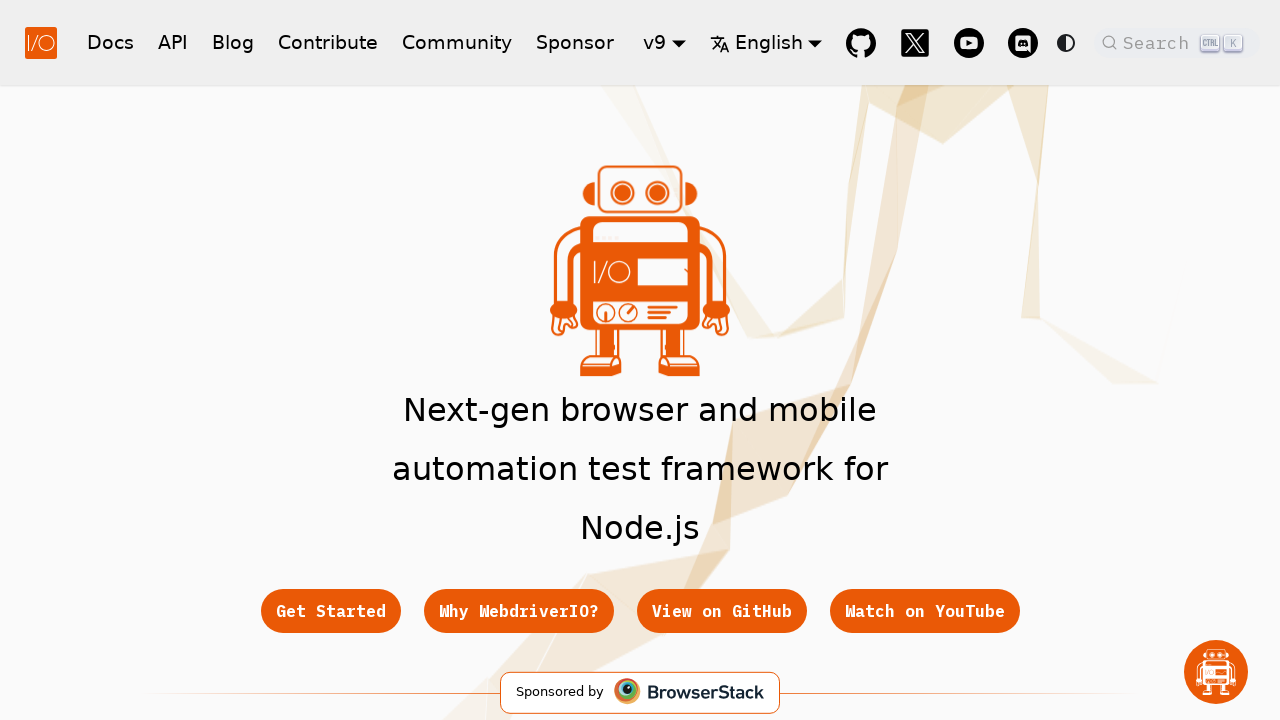